Tests clicking on a link to Elemental Selenium website and verifies the page title contains expected text

Starting URL: https://the-internet.herokuapp.com/challenging_dom

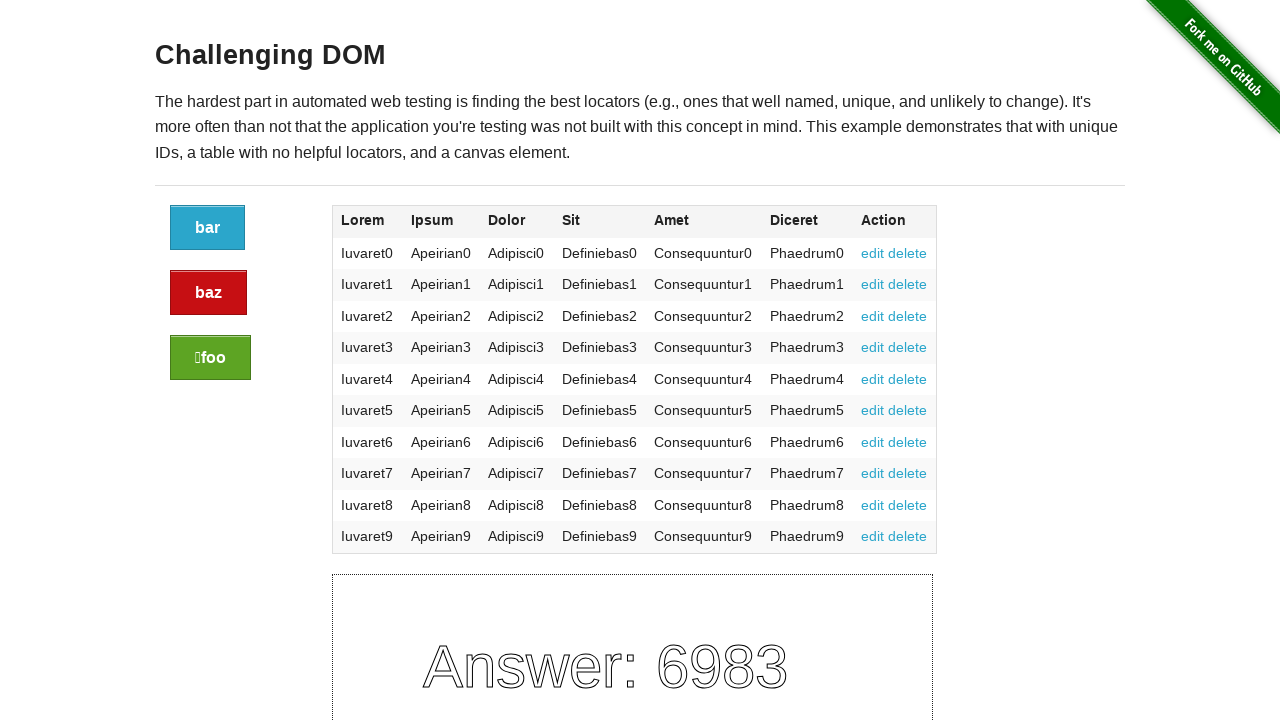

Clicked link to Elemental Selenium website at (684, 711) on a[href='http://elementalselenium.com/']
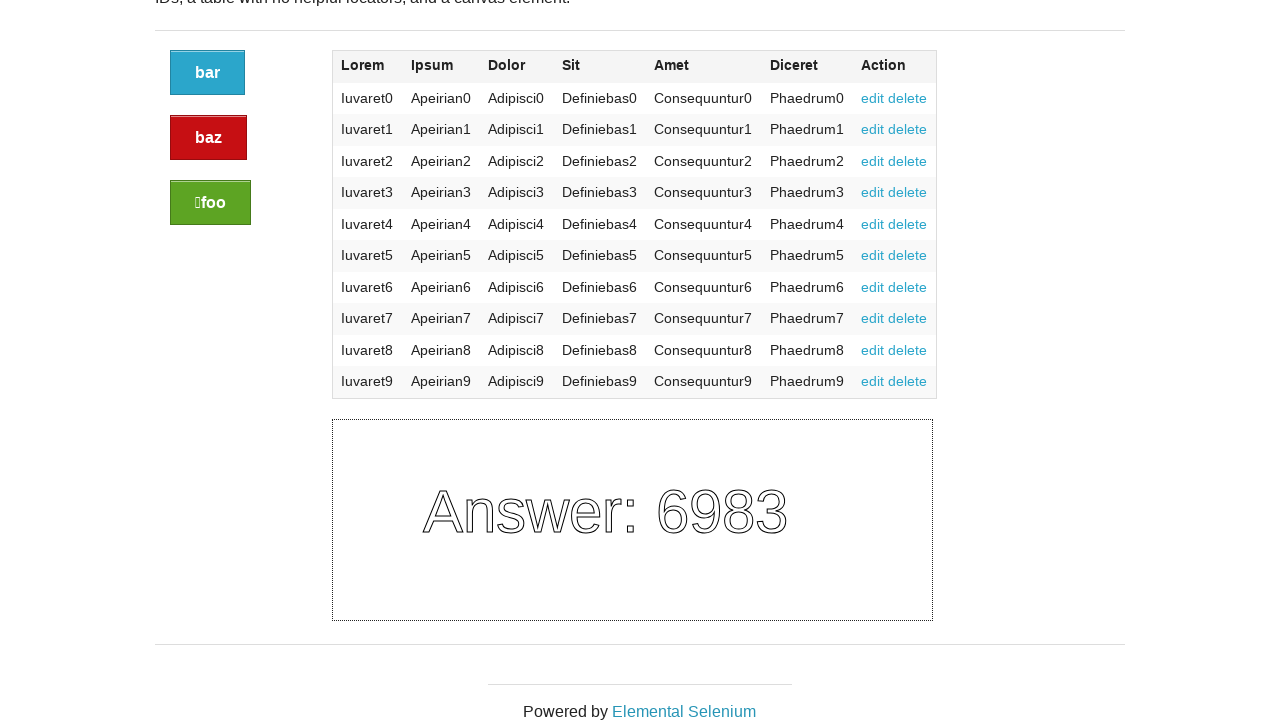

Navigated to Elemental Selenium website
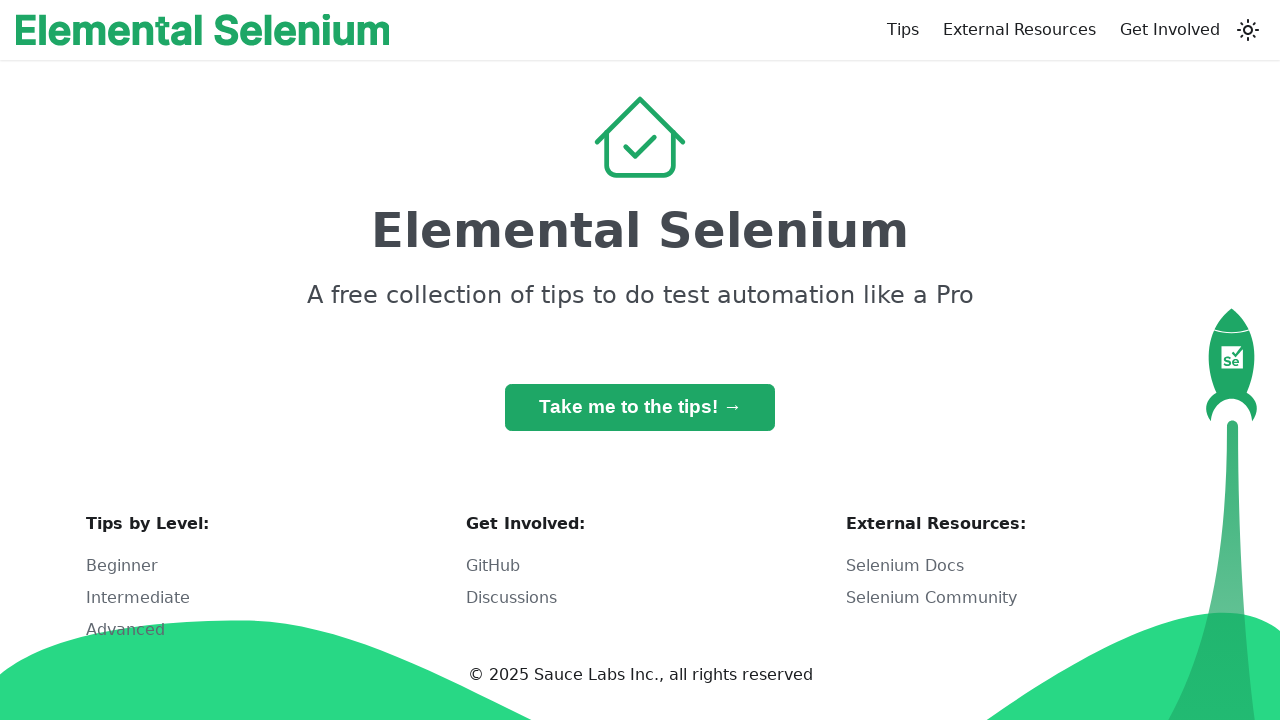

Verified page title contains 'Elemental Selenium'
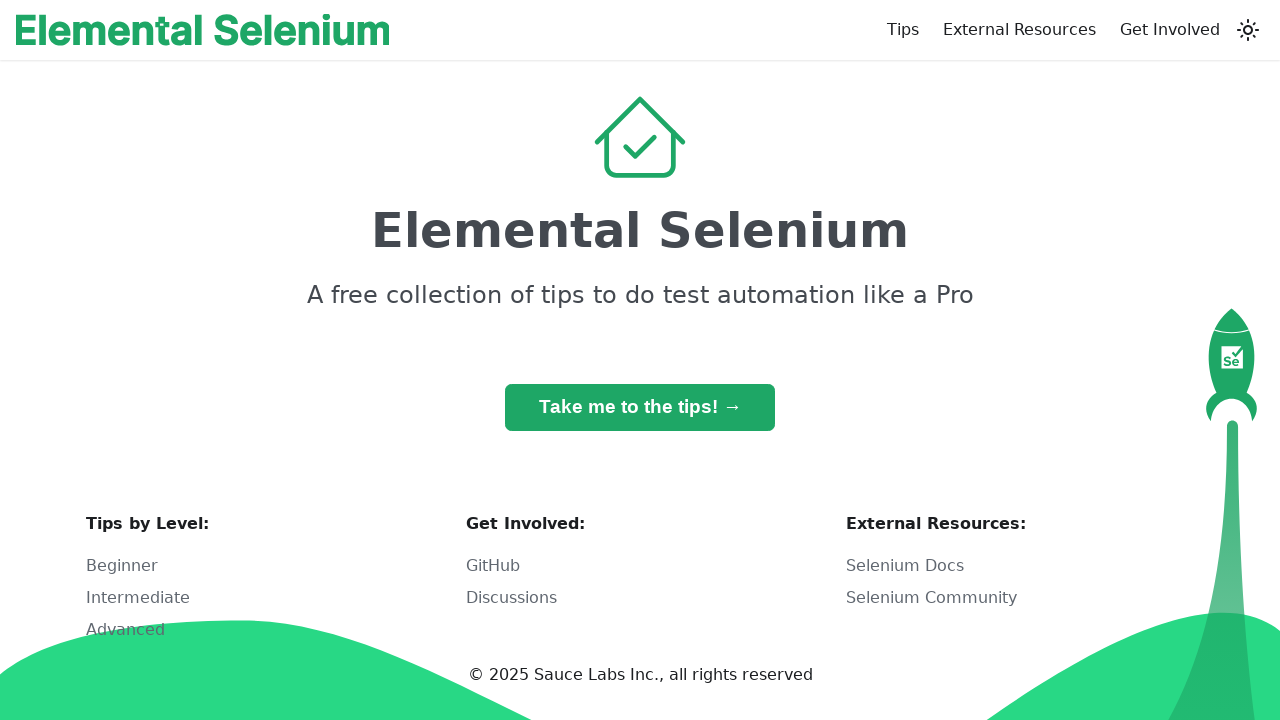

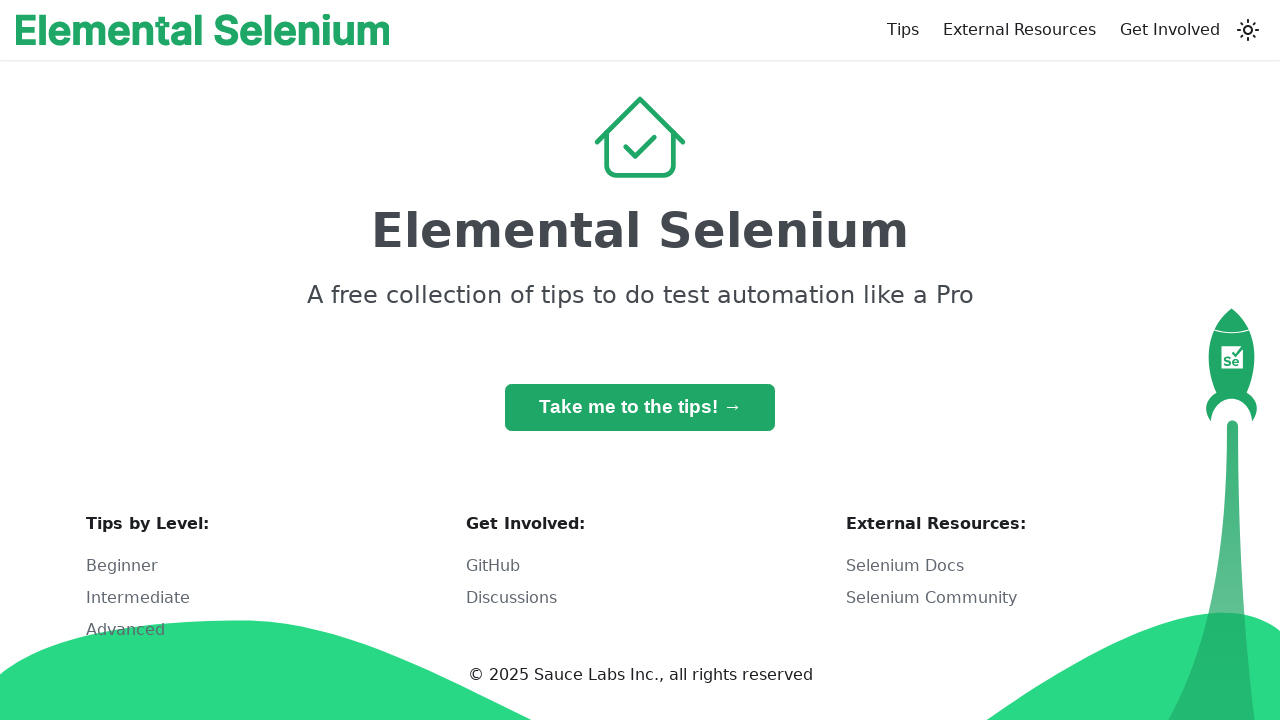